Tests add/remove elements functionality by adding two elements, removing one, and verifying that only one delete button remains

Starting URL: http://the-internet.herokuapp.com/add_remove_elements/

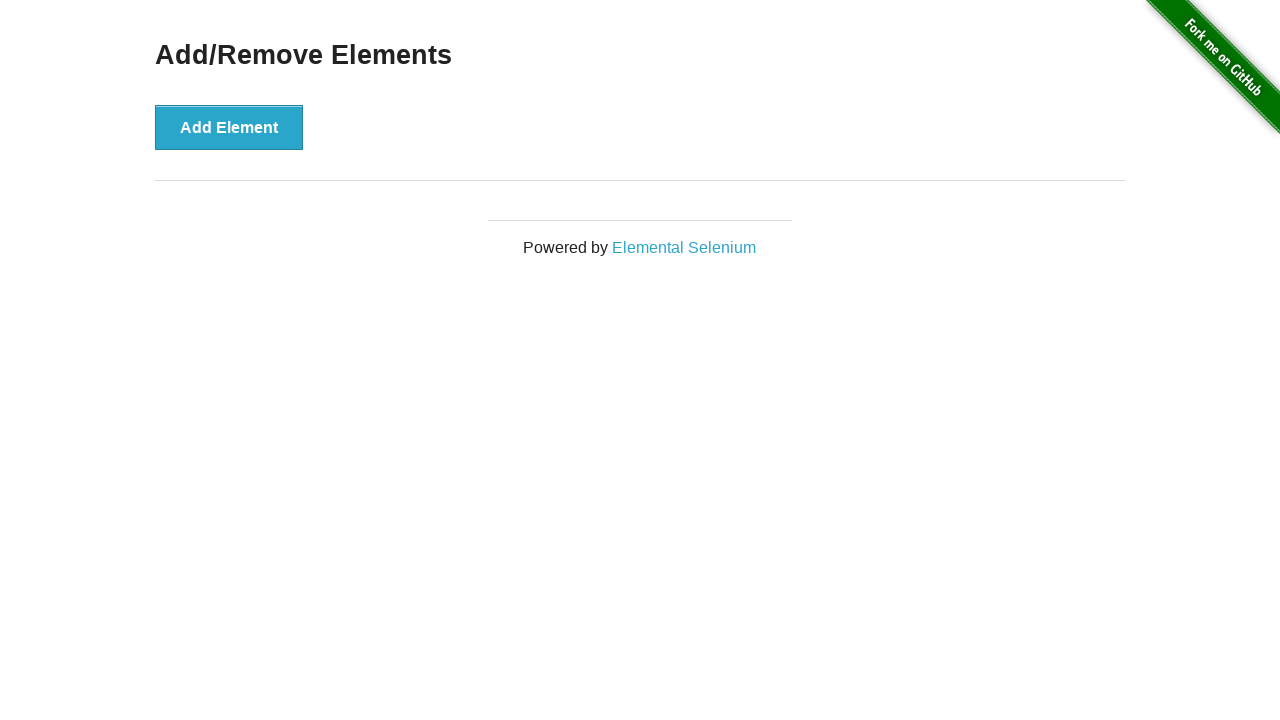

Clicked 'Add Element' button first time at (229, 127) on xpath=//*[@onclick='addElement()']
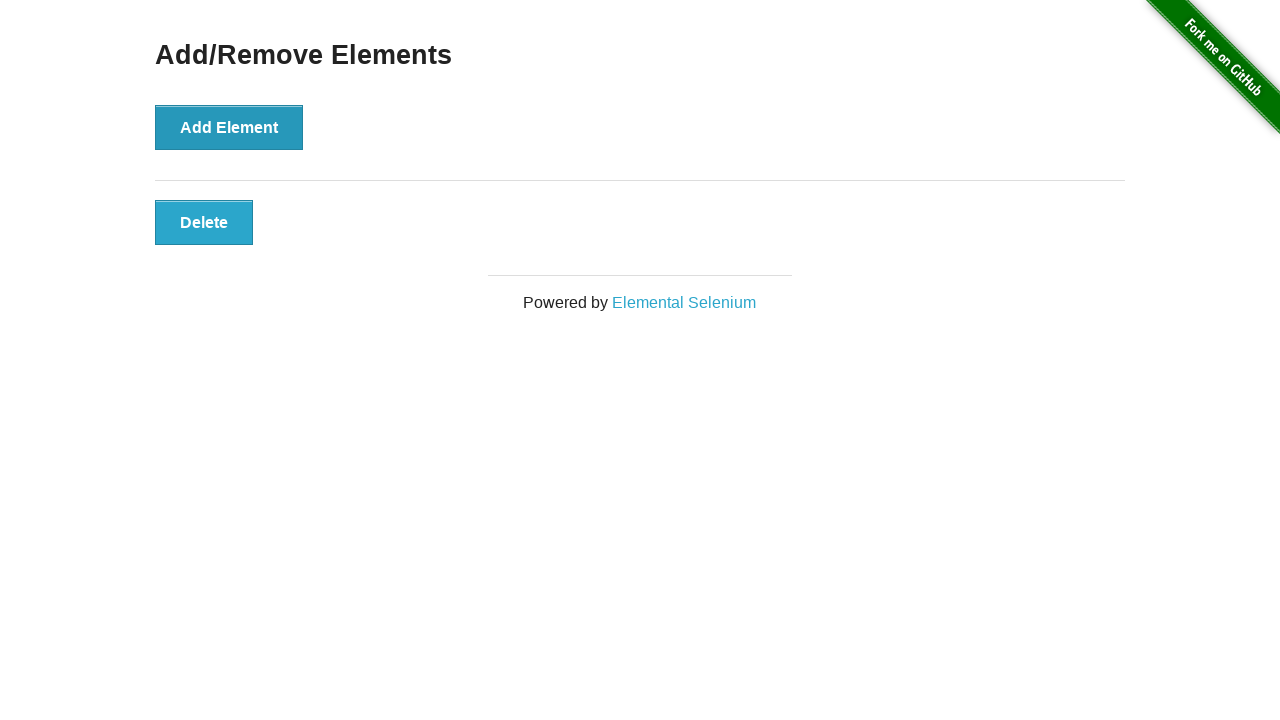

Clicked 'Add Element' button second time at (229, 127) on xpath=//*[@onclick='addElement()']
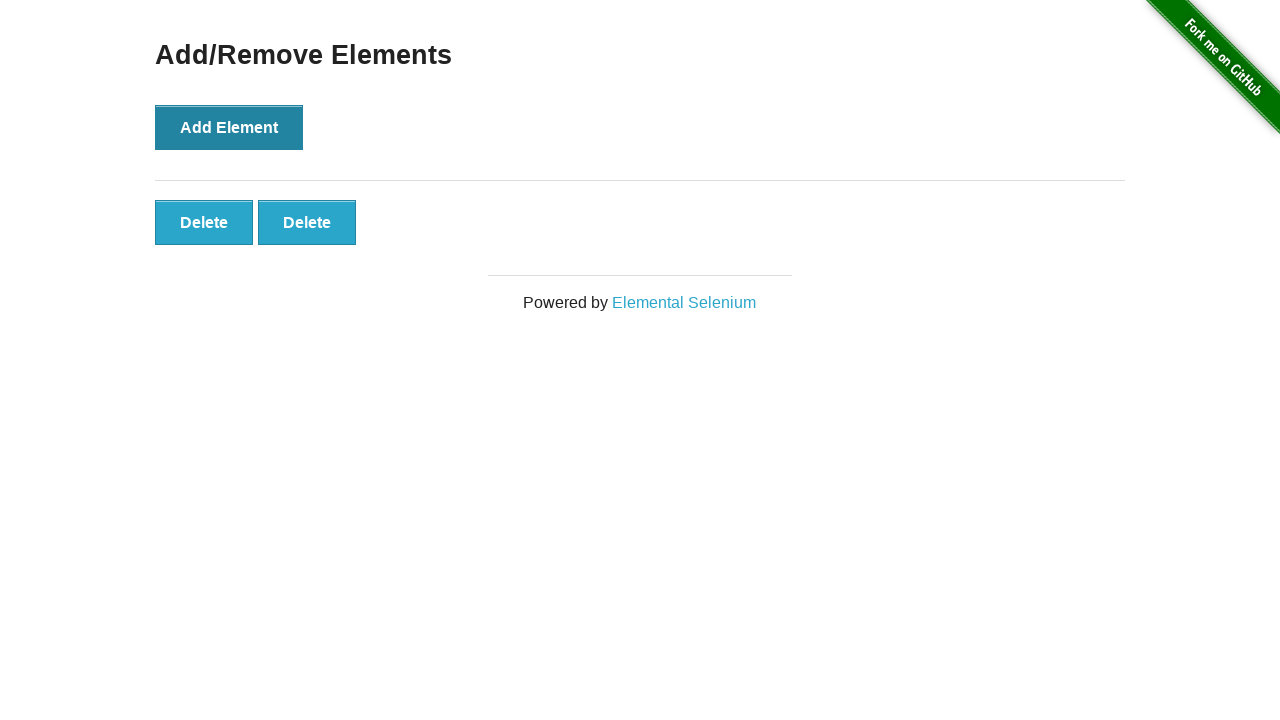

Clicked 'Delete' button to remove one element at (204, 222) on xpath=//*[@onclick='deleteElement()']
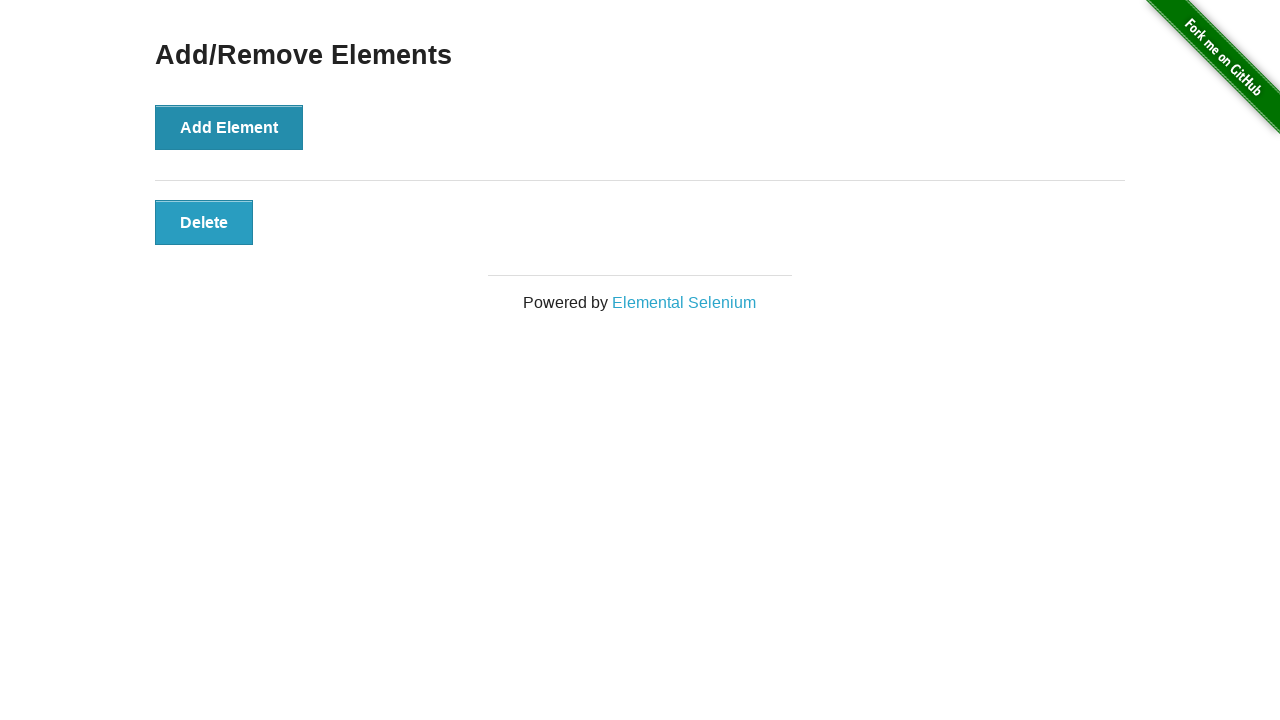

Located all remaining delete buttons
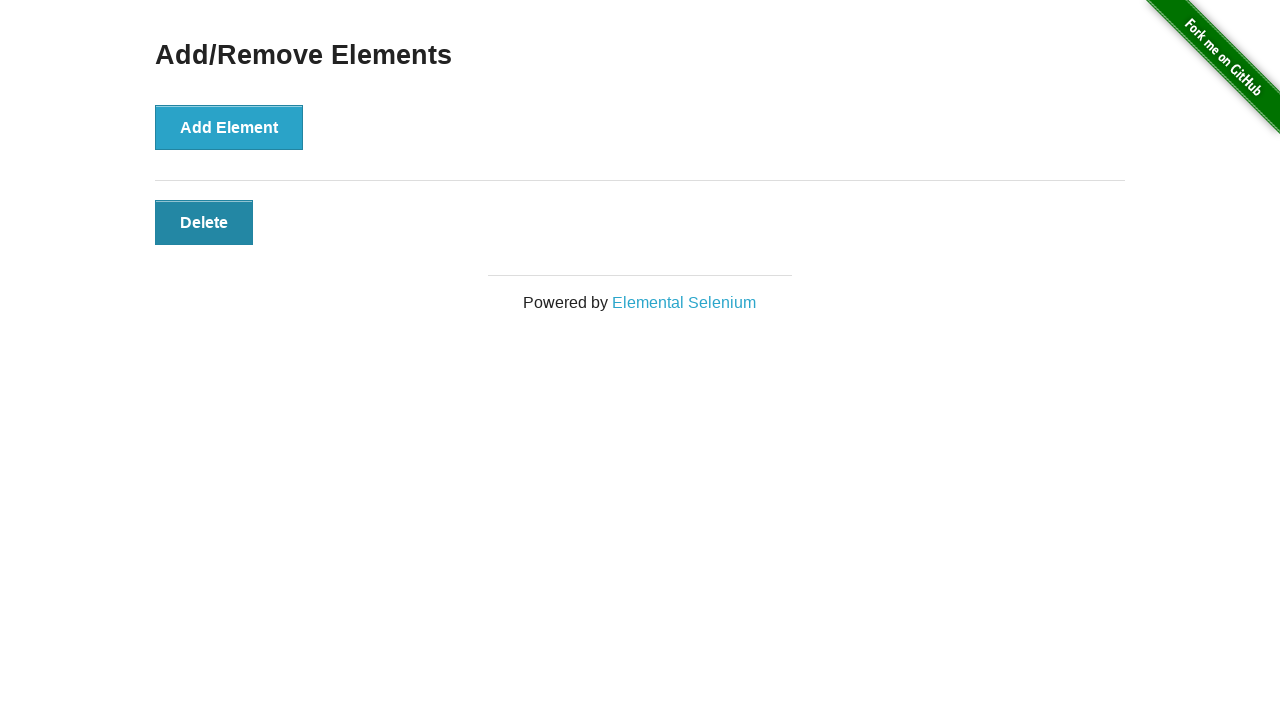

Verified that exactly 1 delete button remains
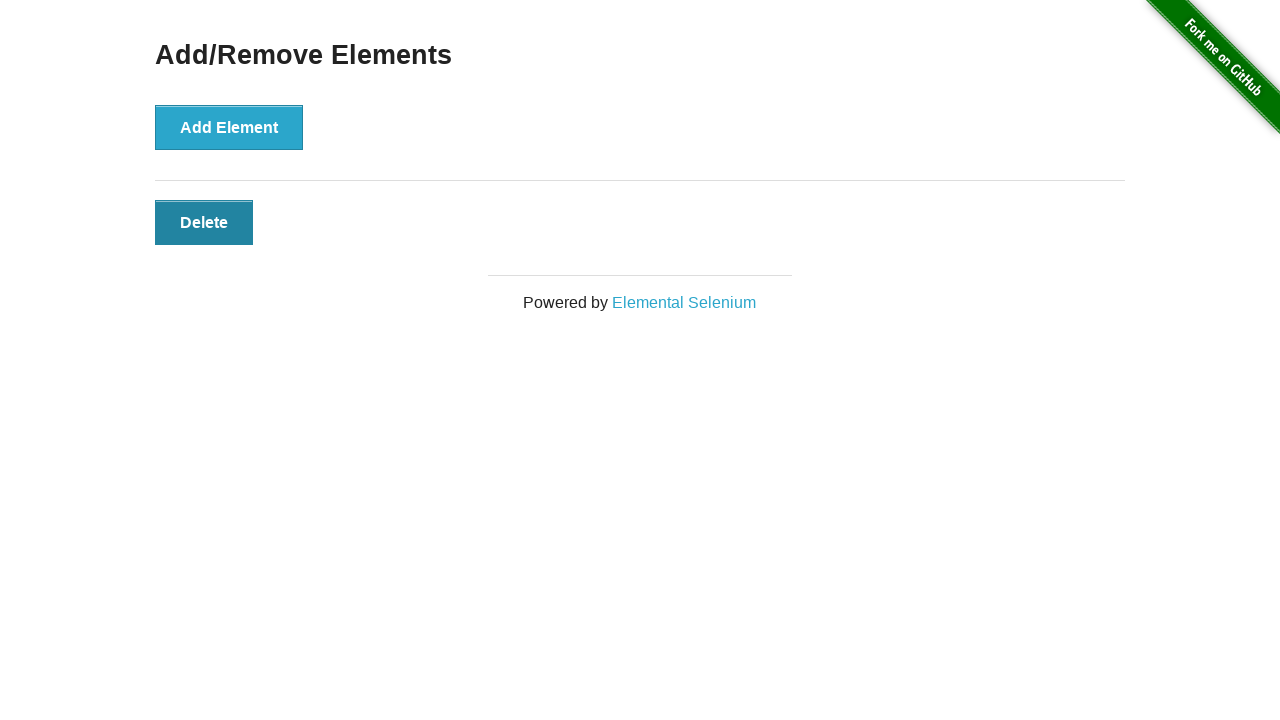

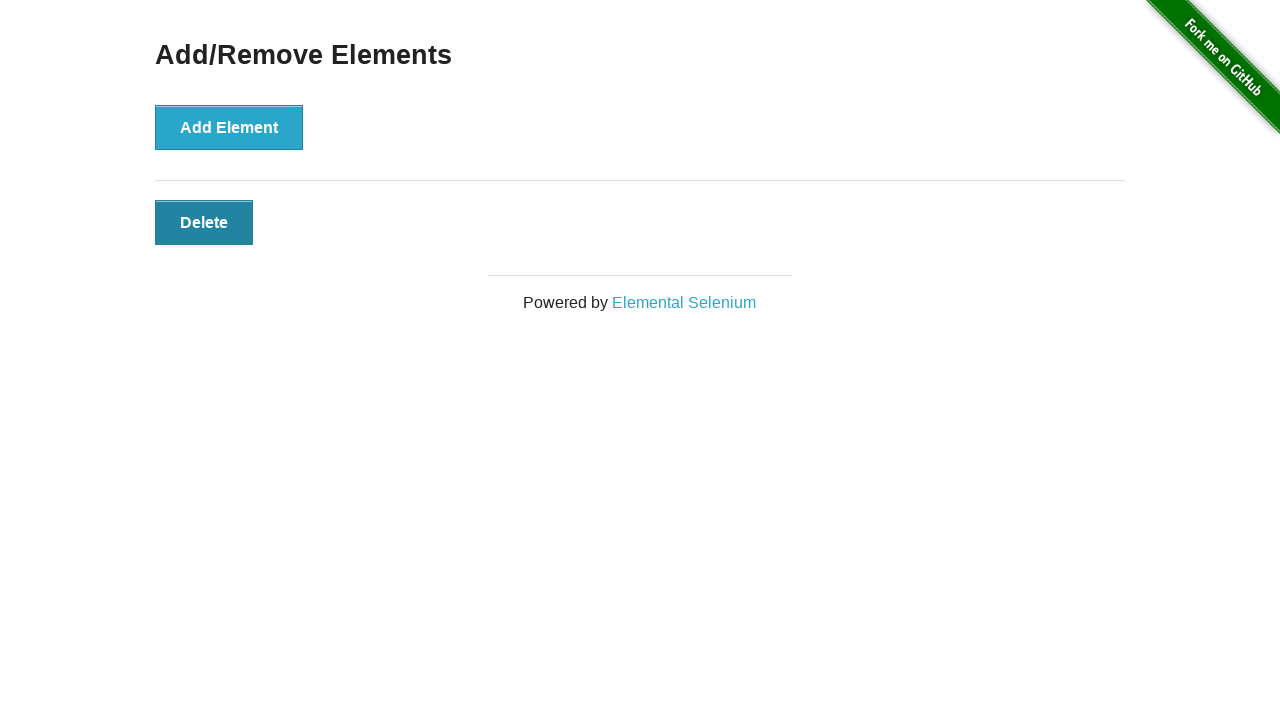